Tests a text box form by filling in user name, email, current address, and permanent address fields, then submitting and verifying the displayed output matches the input values.

Starting URL: https://demoqa.com/text-box

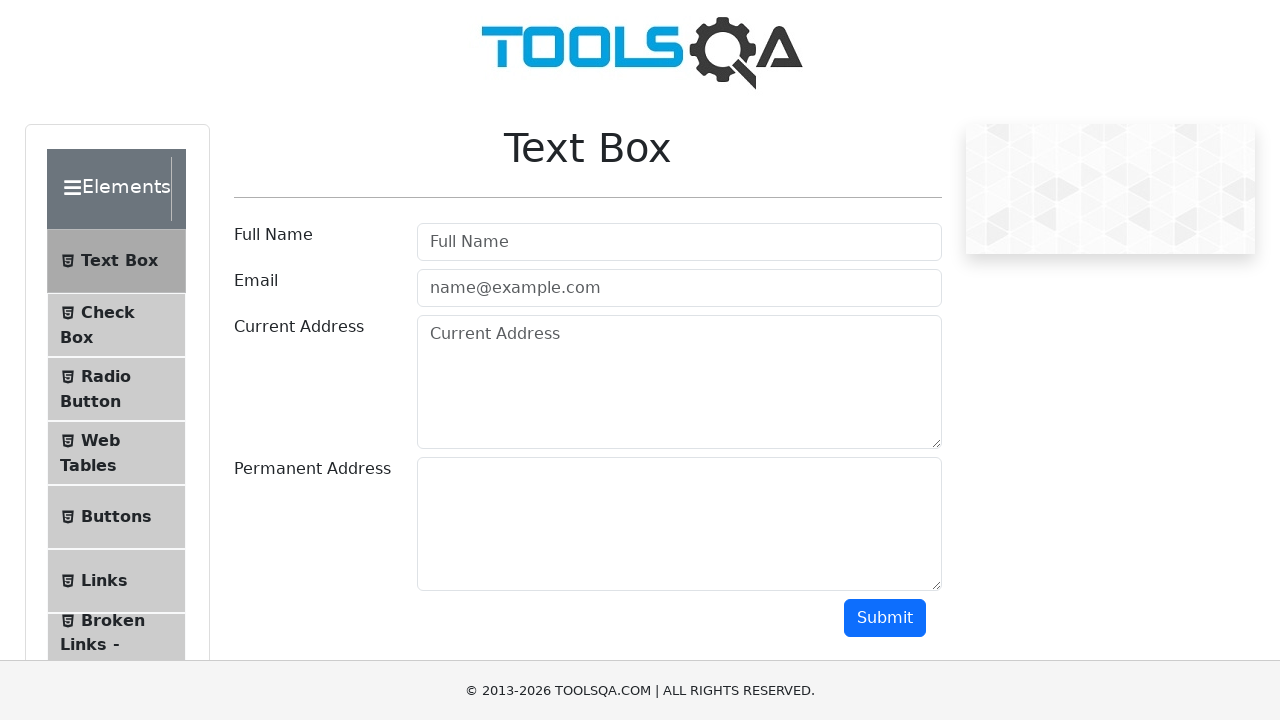

Filled user name field with 'John Doe' on xpath=//input[@id="userName"]
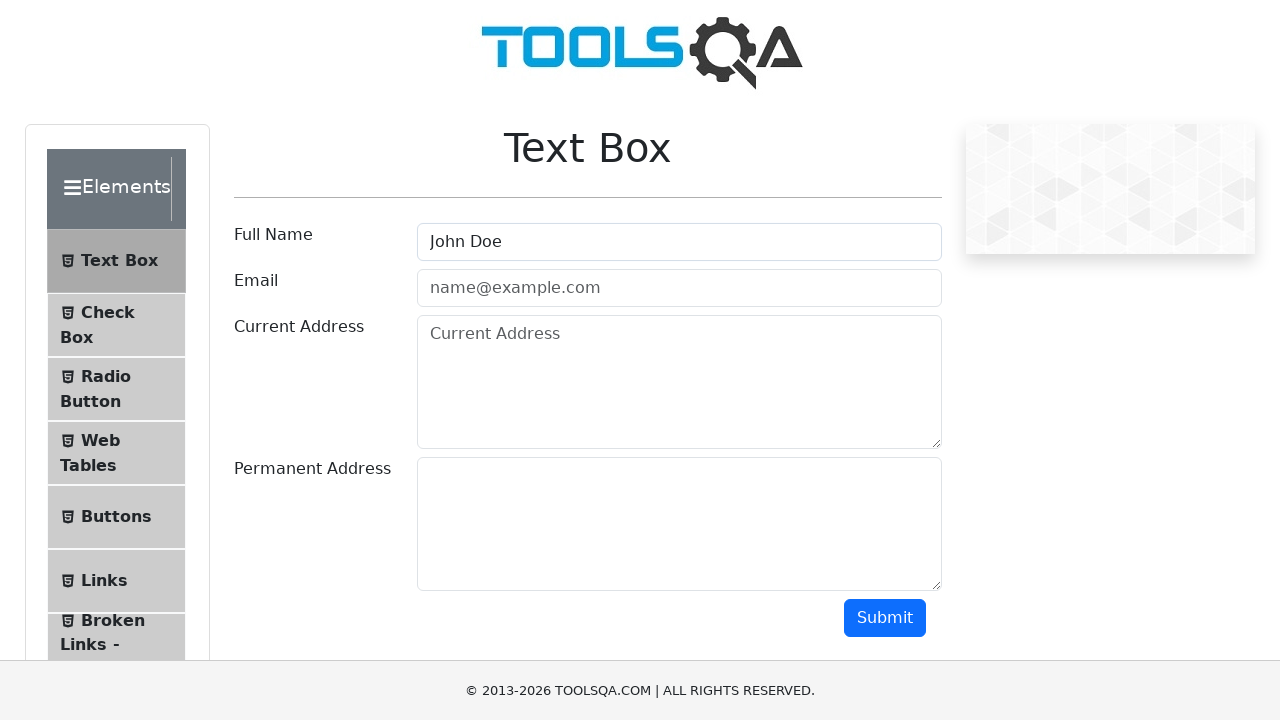

Filled email field with 'testing@gmail.com' on xpath=//input[@id="userEmail"]
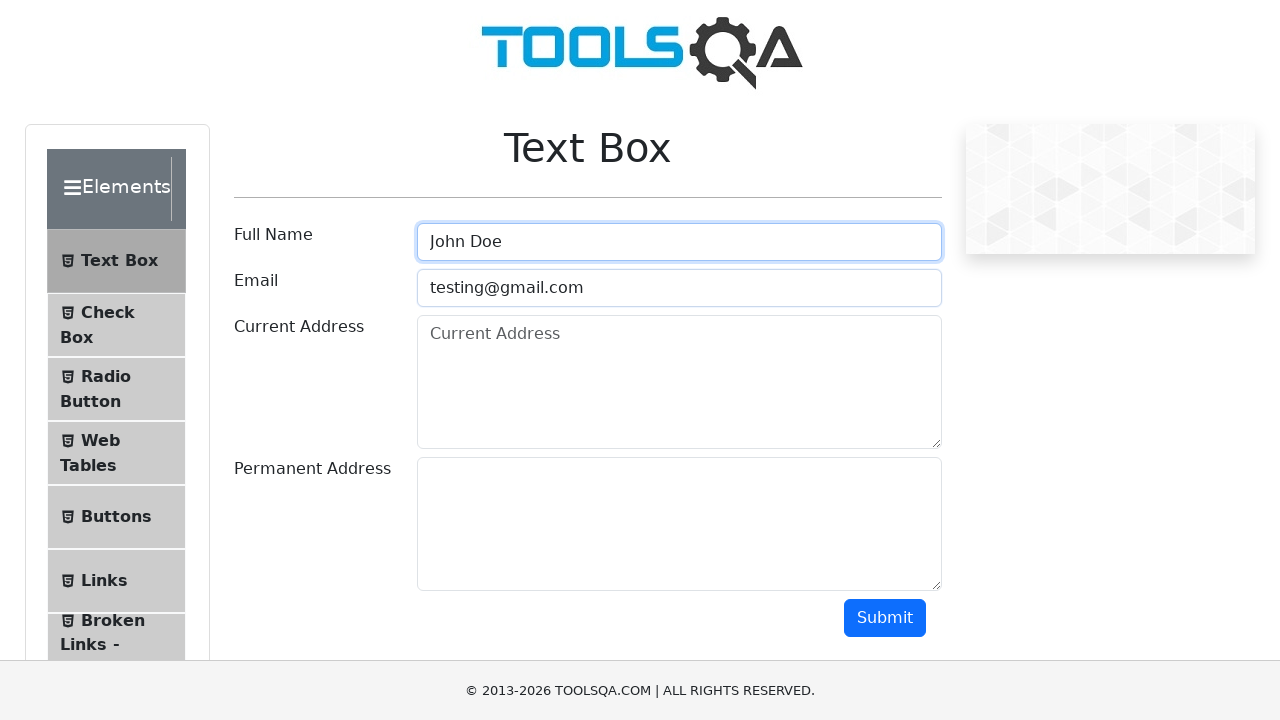

Filled current address field with '1405 Testing Blvd' on xpath=//textarea[@id="currentAddress"]
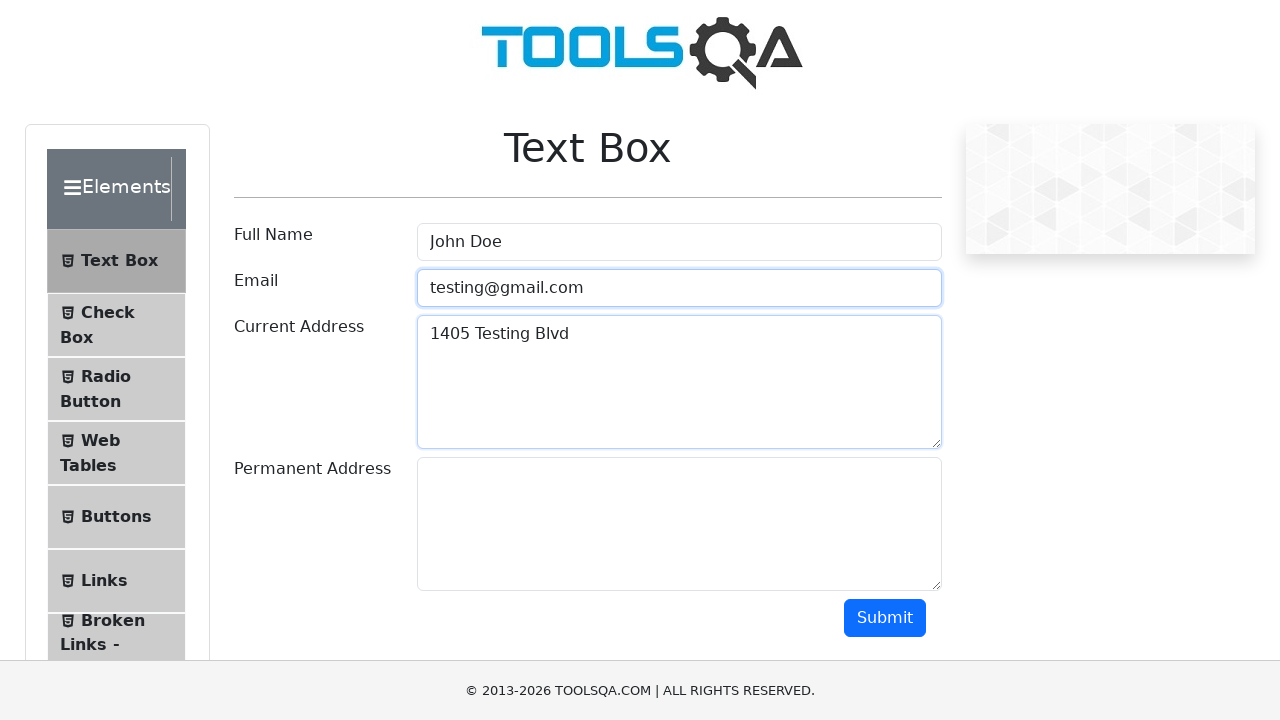

Filled permanent address field with '2508 Developing Blvd' on xpath=//textarea[@id="permanentAddress"]
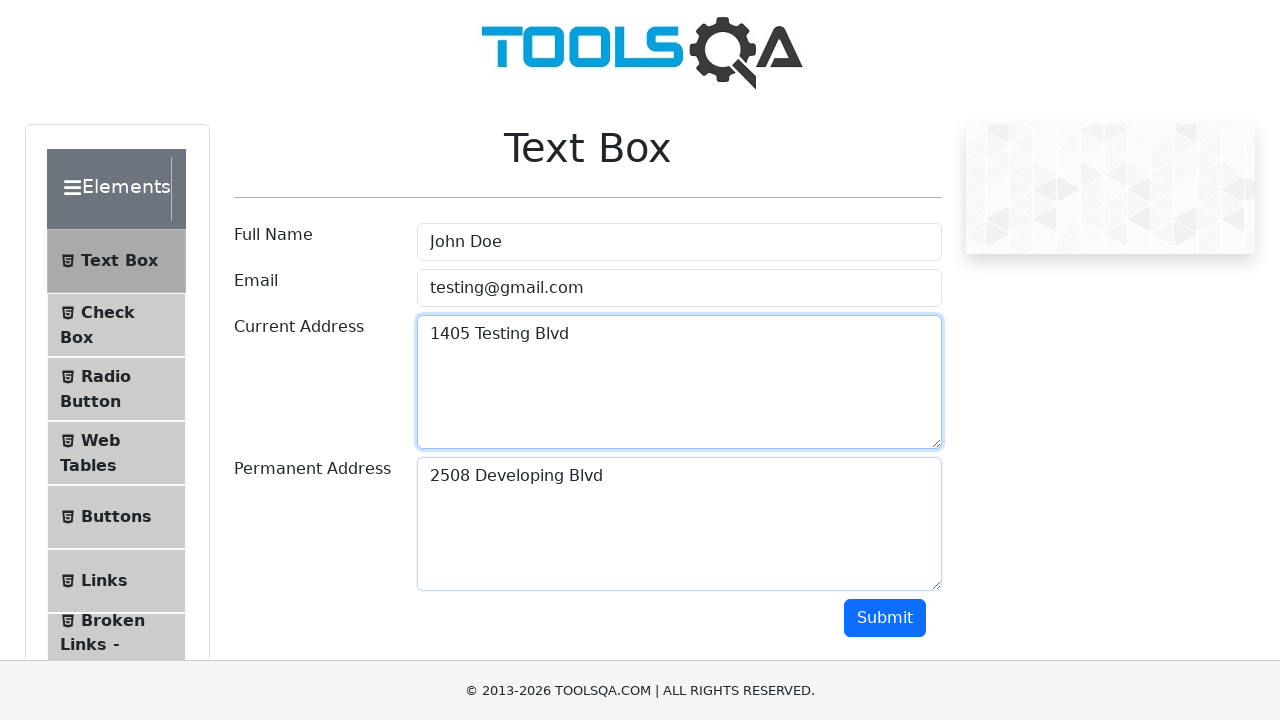

Clicked submit button at (885, 618) on xpath=//button[@id="submit"]
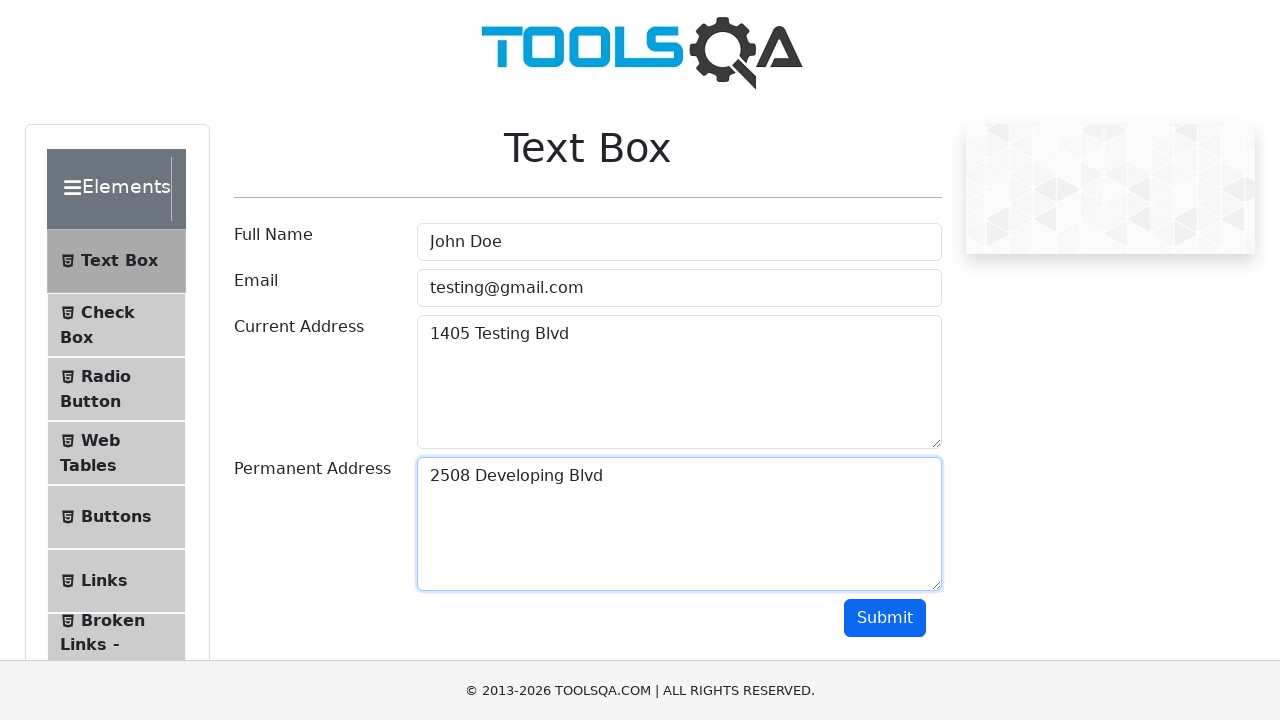

Verified name output is 'Name:John Doe'
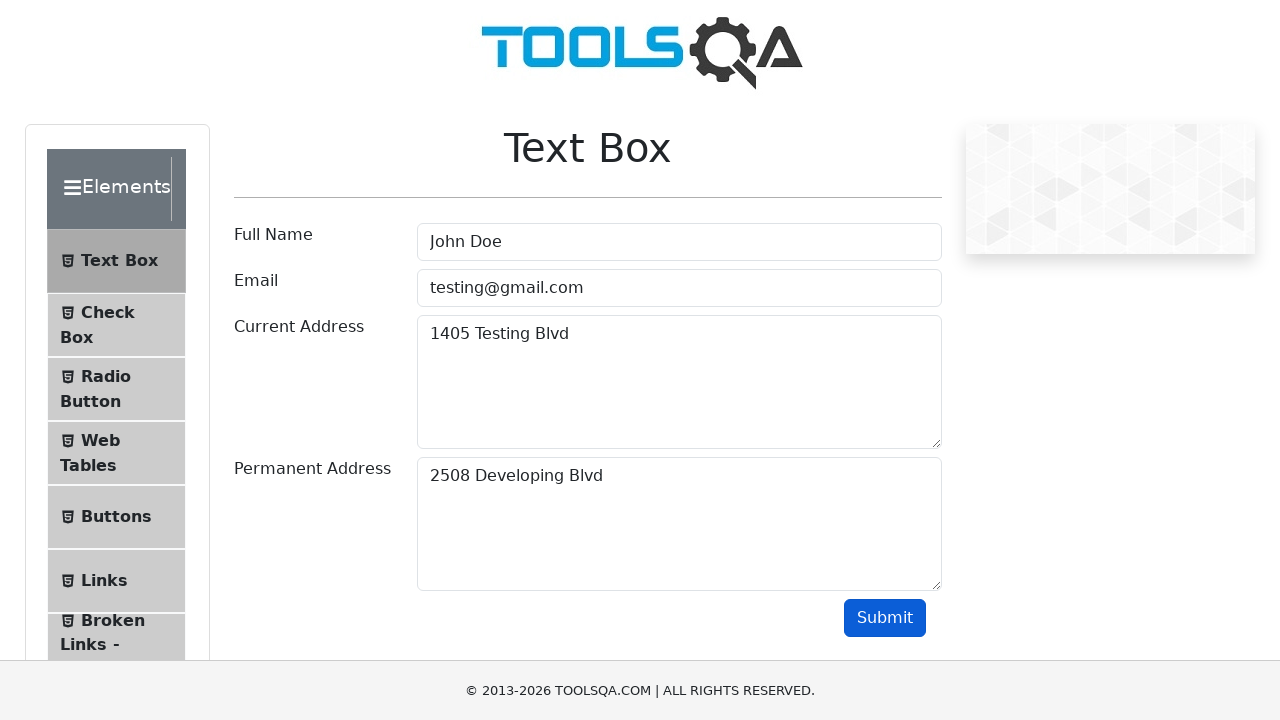

Verified email output is 'Email:testing@gmail.com'
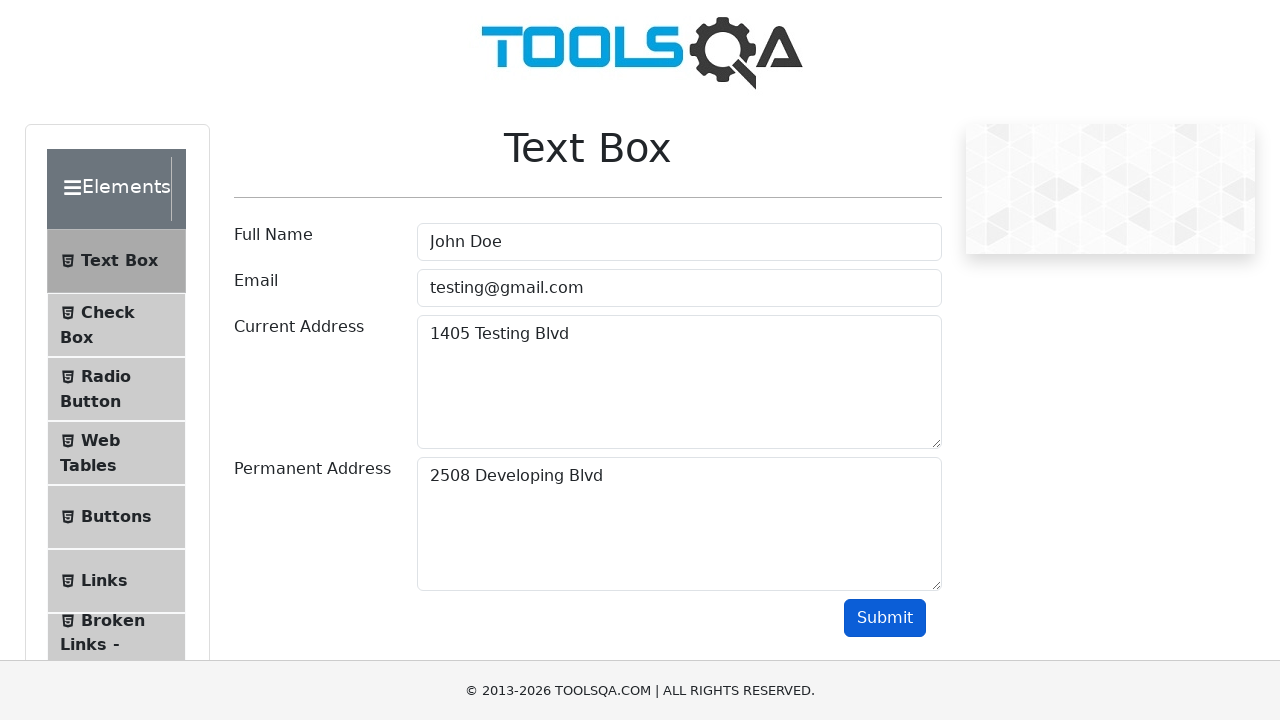

Verified current address output is 'Current Address :1405 Testing Blvd '
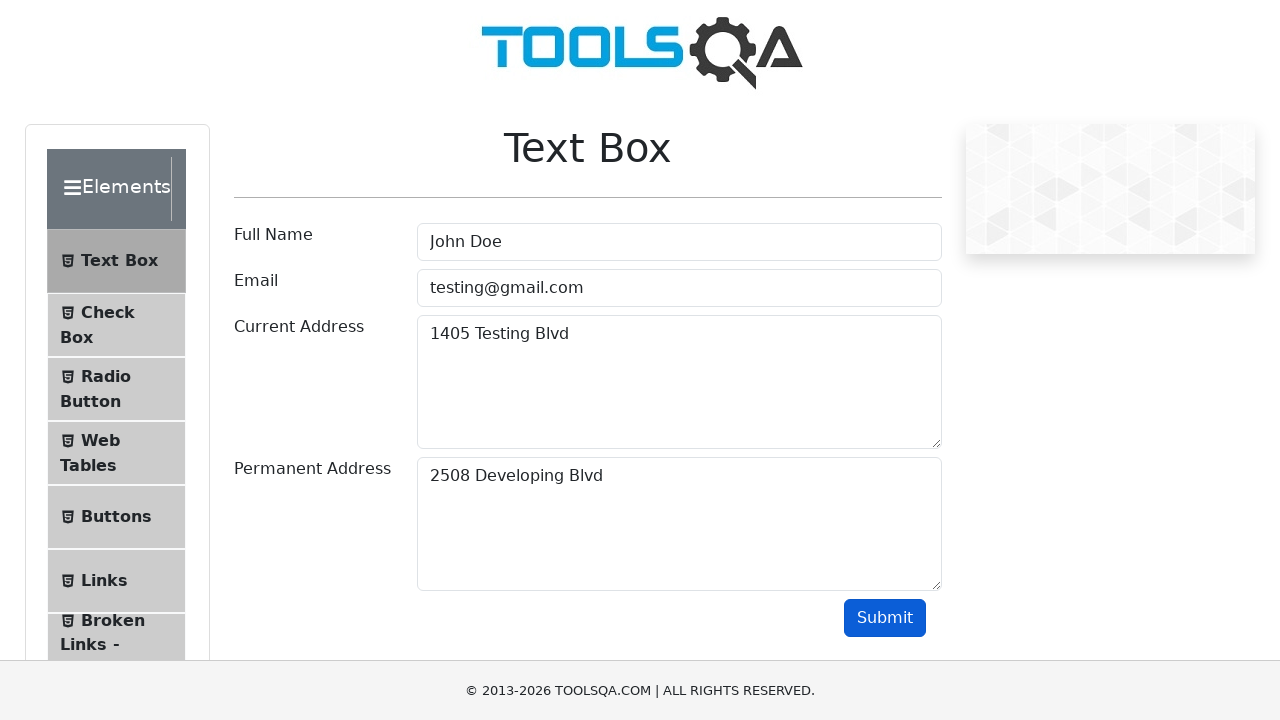

Verified permanent address output is 'Permananet Address :2508 Developing Blvd'
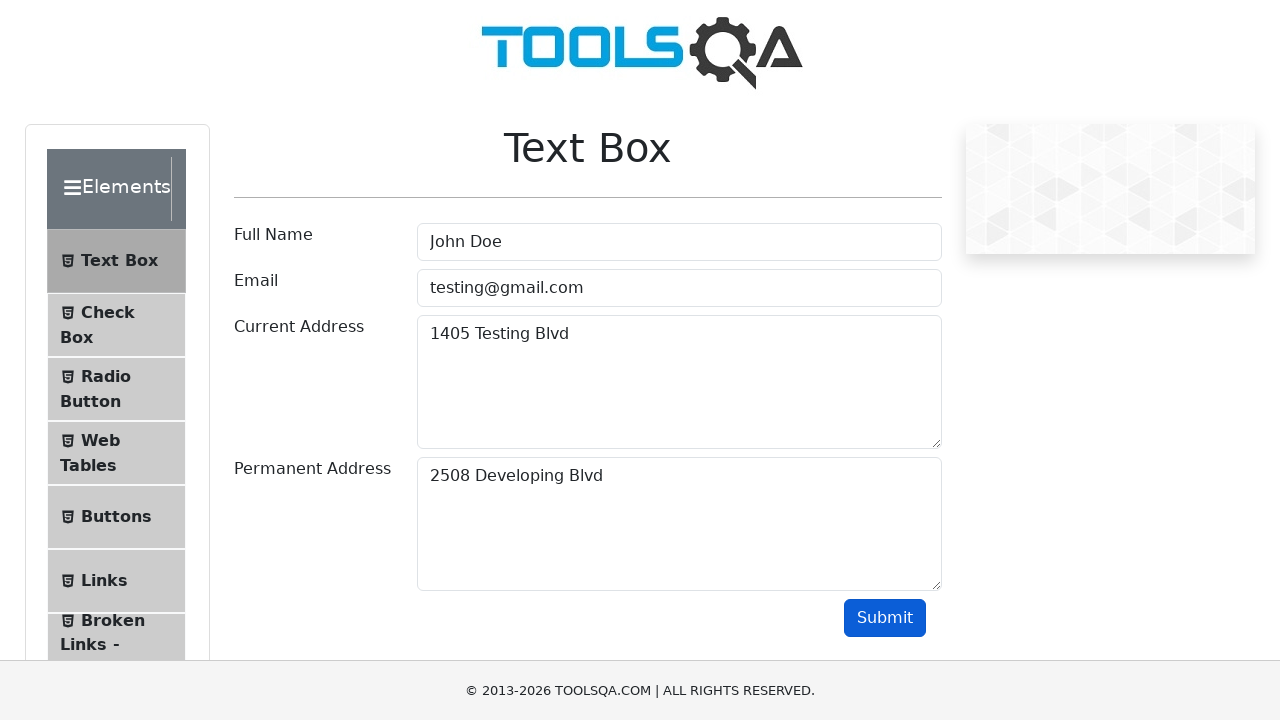

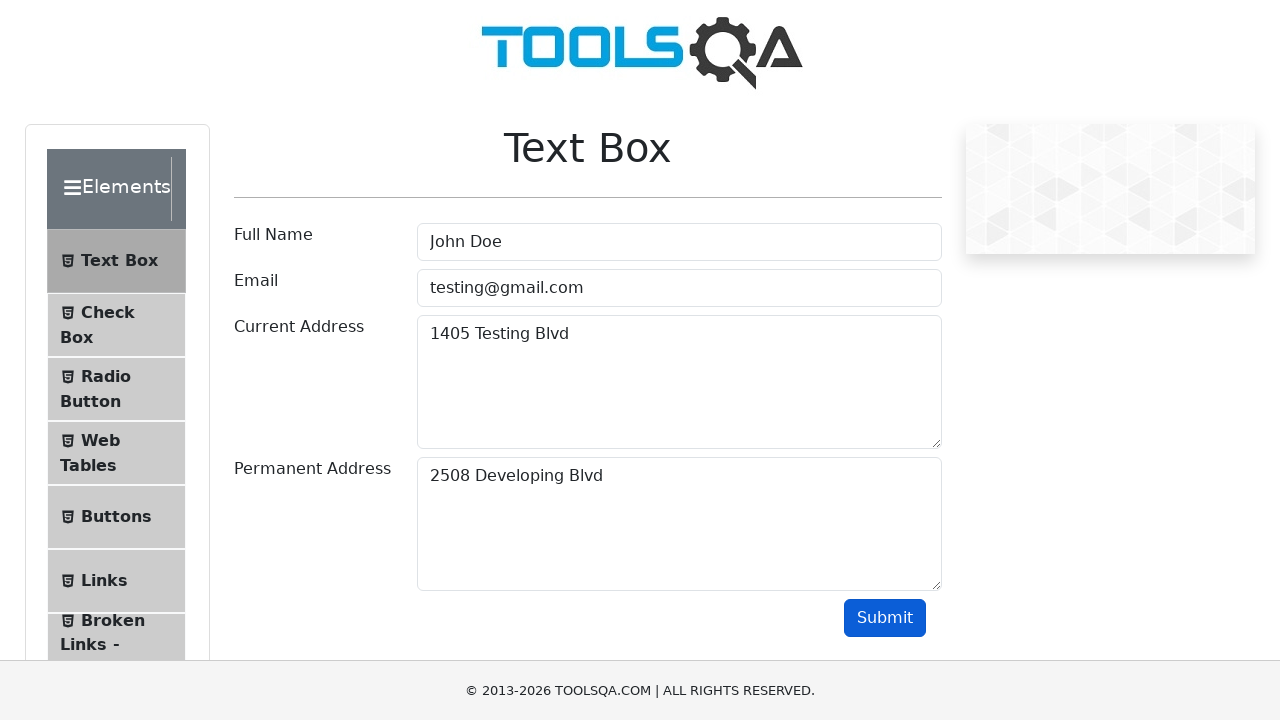